Tests interaction with iframes by switching to a frame, clicking a button, handling an alert, and then writing the alert message to a text field

Starting URL: https://wcaquino.me/selenium/componentes.html

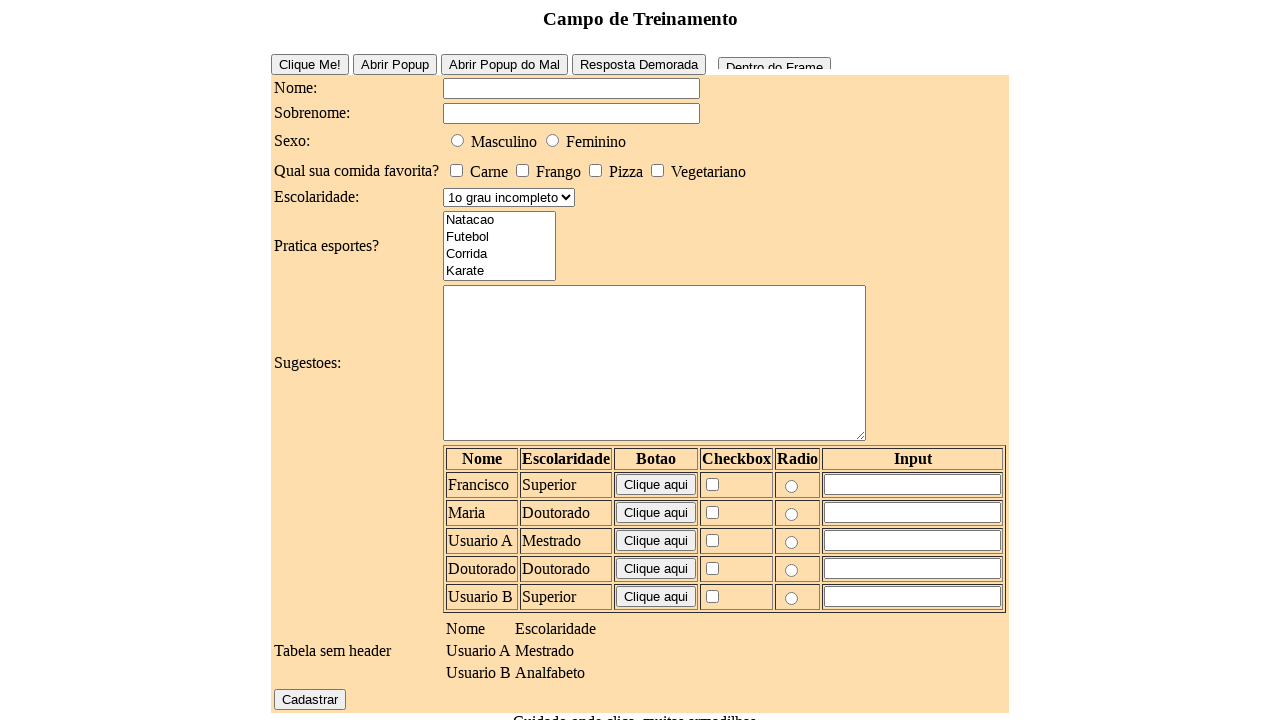

Clicked button in iframe #frame1 at (774, 59) on #frame1 >> internal:control=enter-frame >> #frameButton
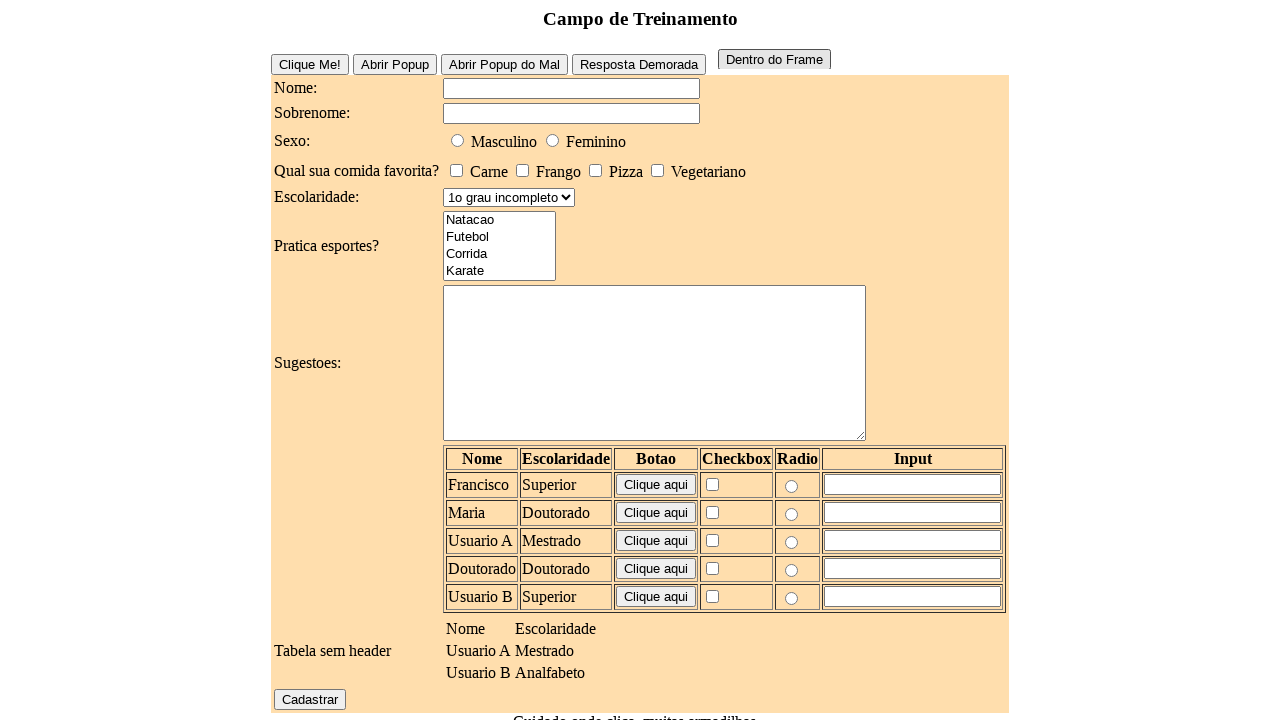

Set up dialog event handler
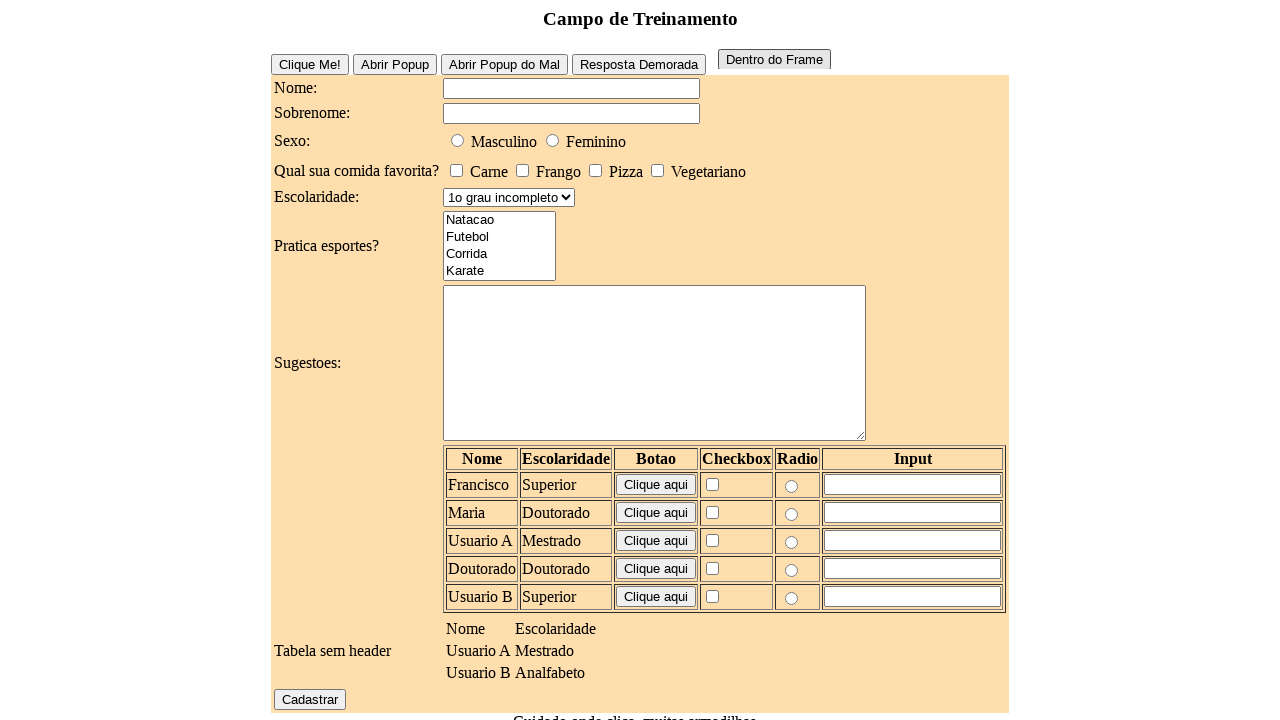

Waited 500ms for alert dialog to be handled
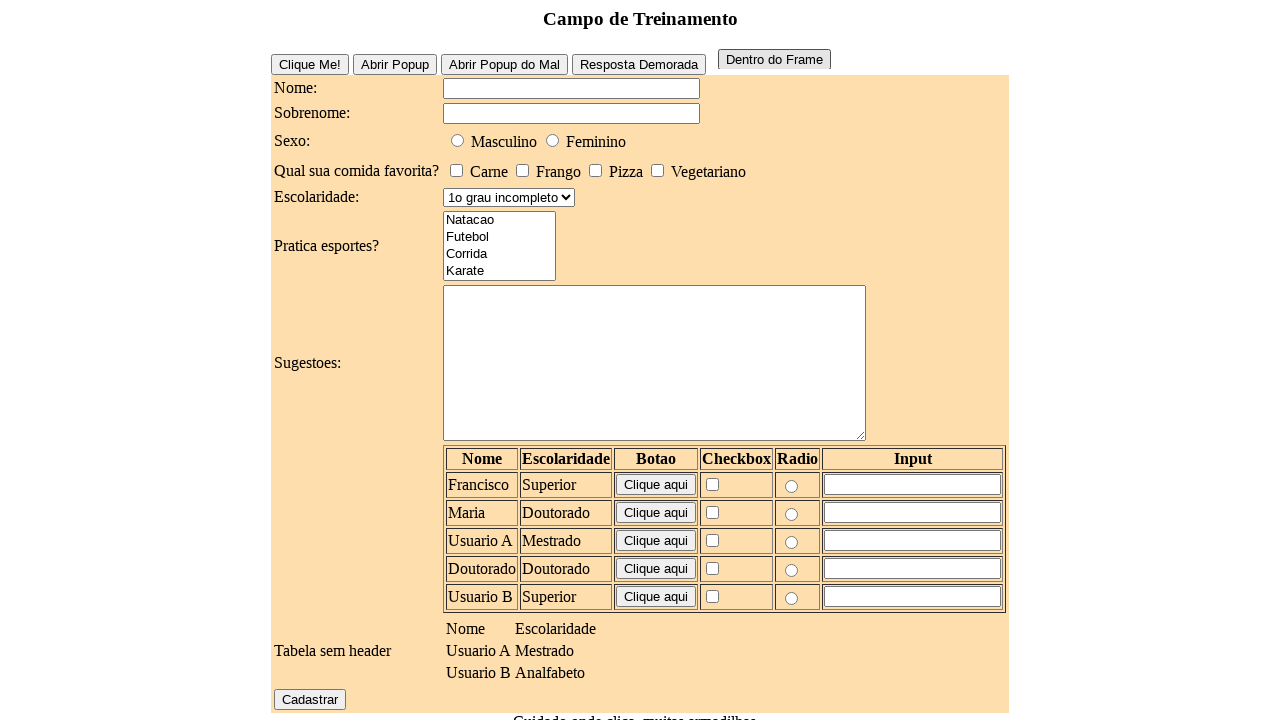

Filled nome field with 'Frame OK!' message from iframe interaction on #elementosForm\:nome
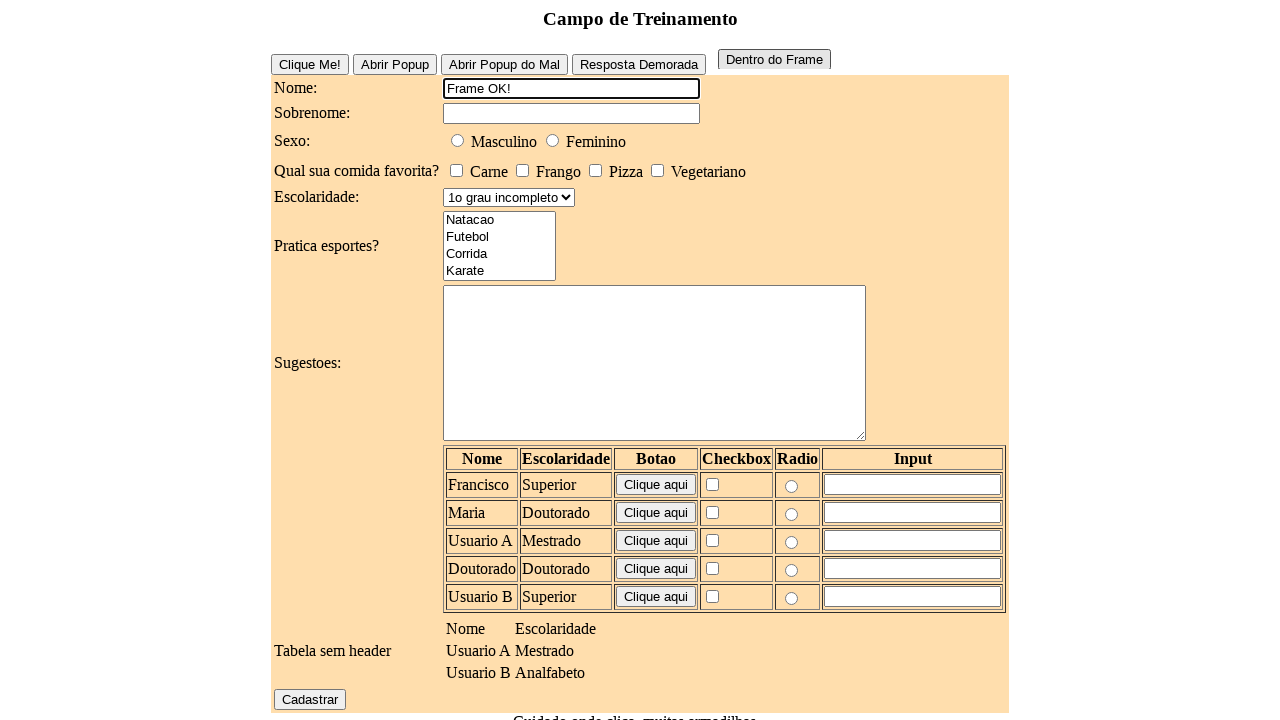

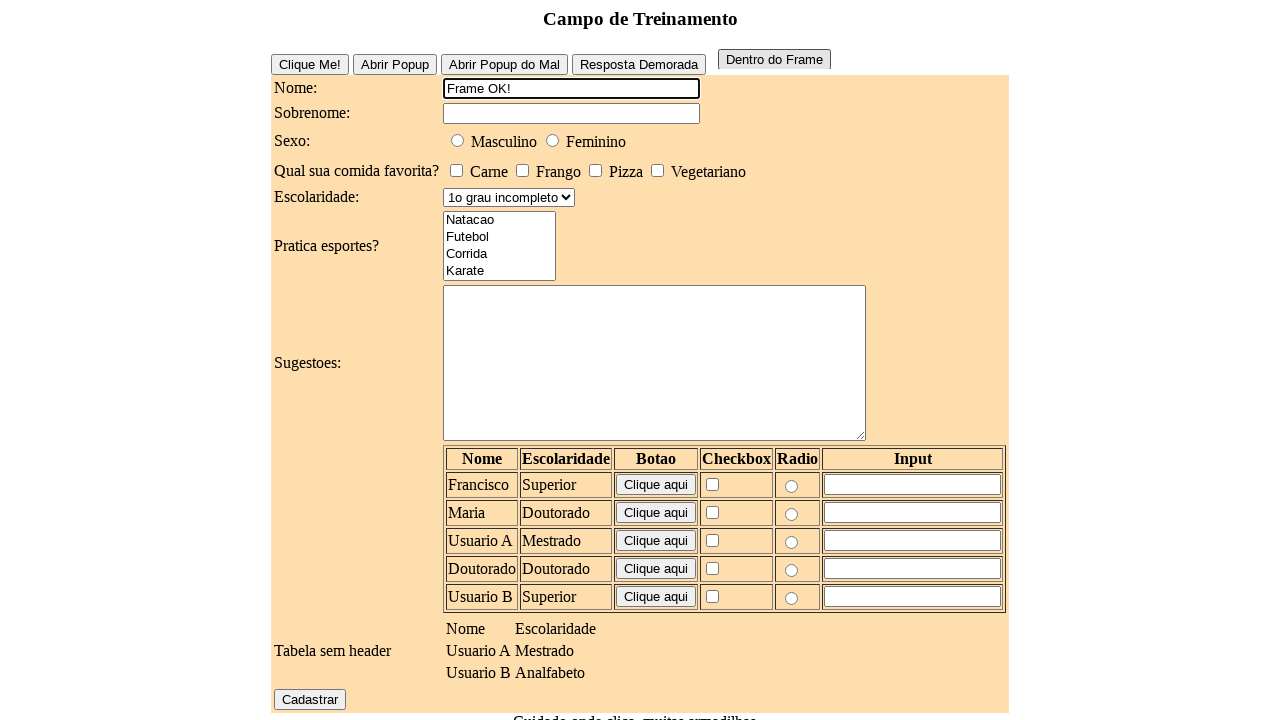